Tests JavaScript alert handling on demoqa.com by clicking a button that triggers an alert and then accepting (dismissing) the alert dialog.

Starting URL: https://demoqa.com/alerts

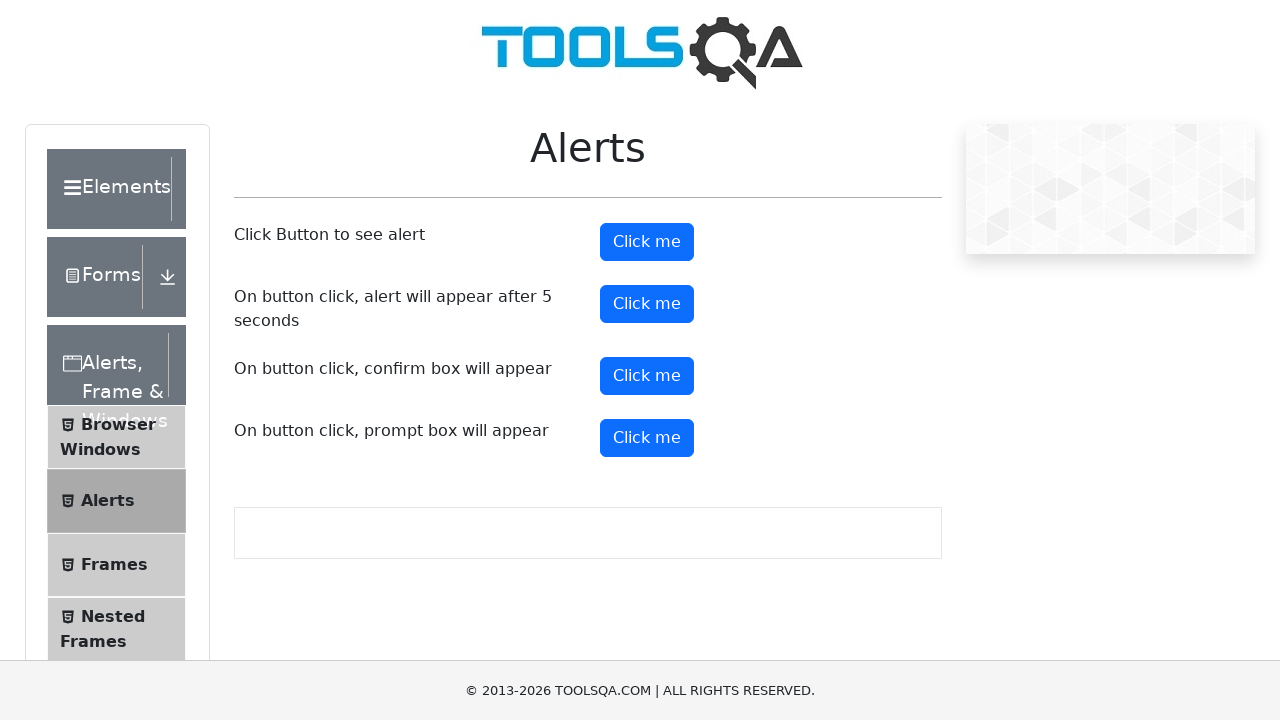

Set up dialog handler to automatically accept alerts
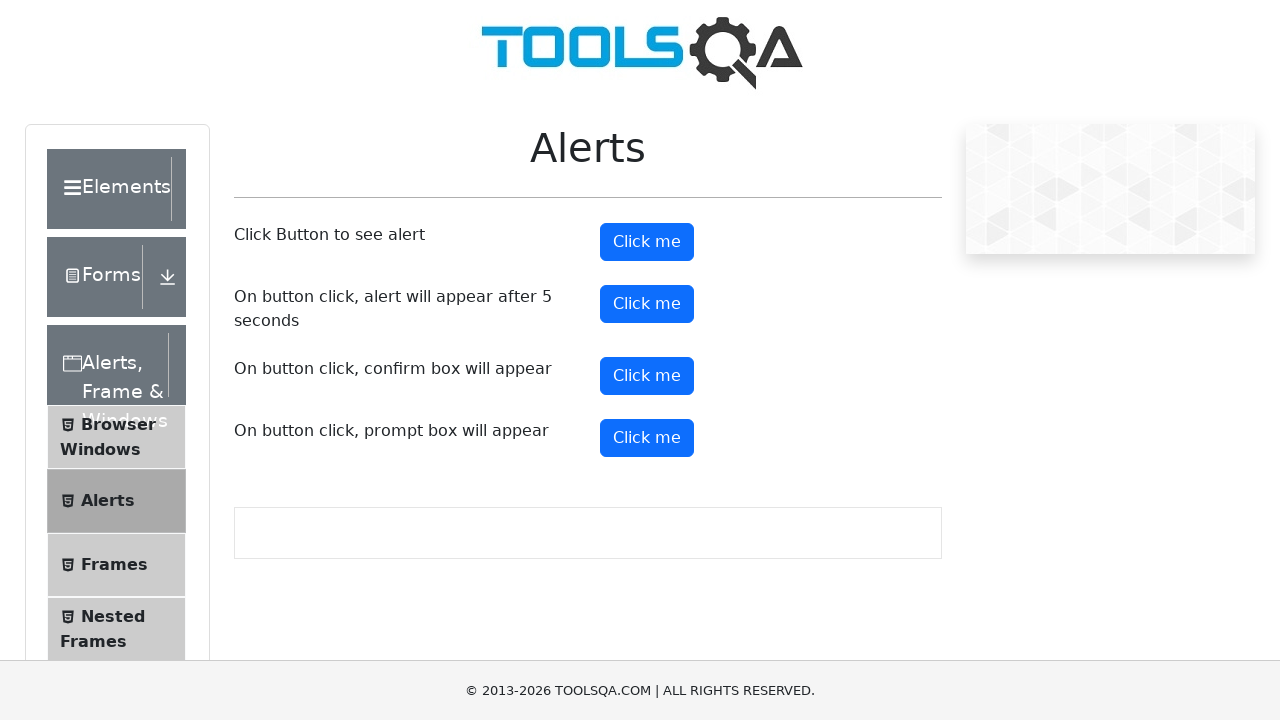

Clicked alert button to trigger JavaScript alert at (647, 242) on button#alertButton
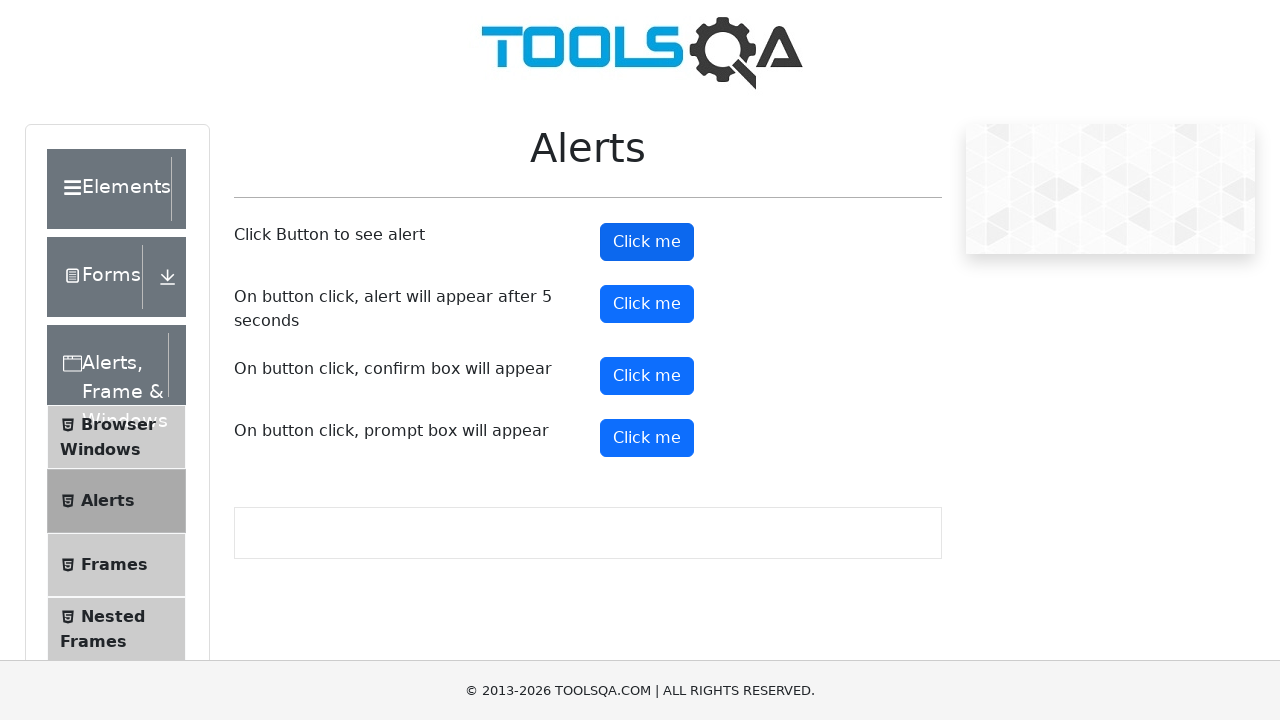

Waited 500ms for alert to be processed
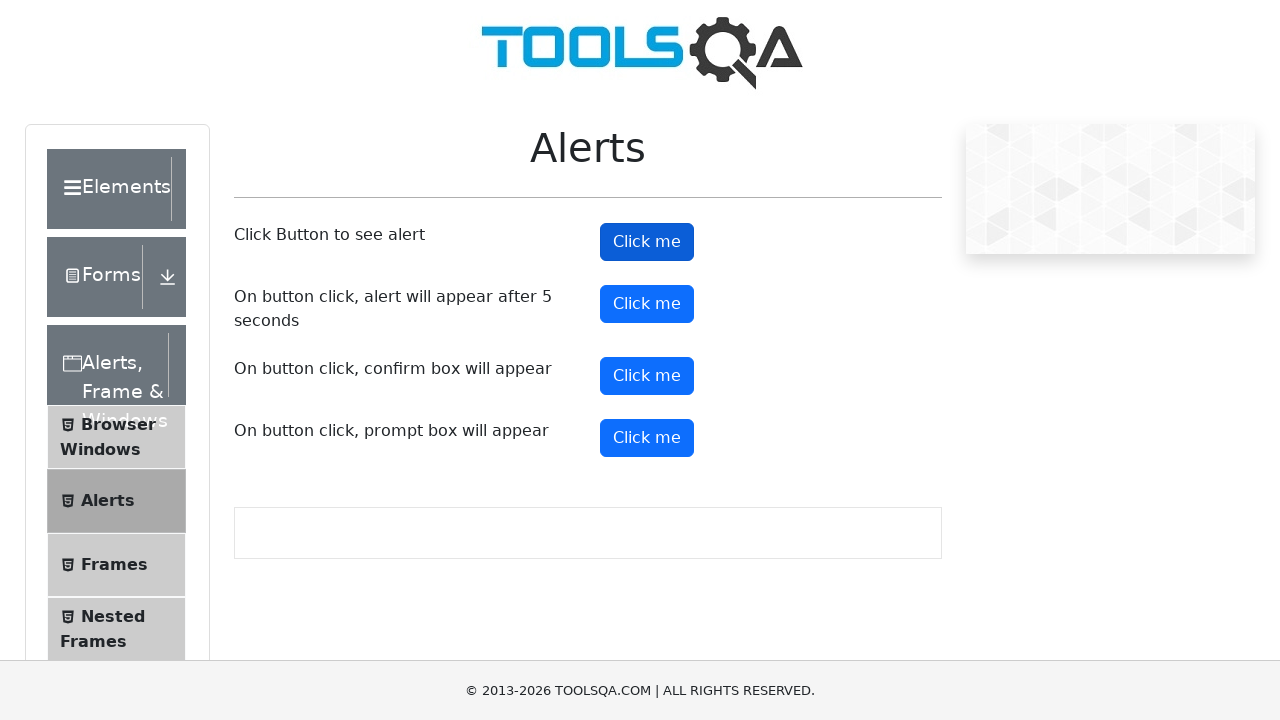

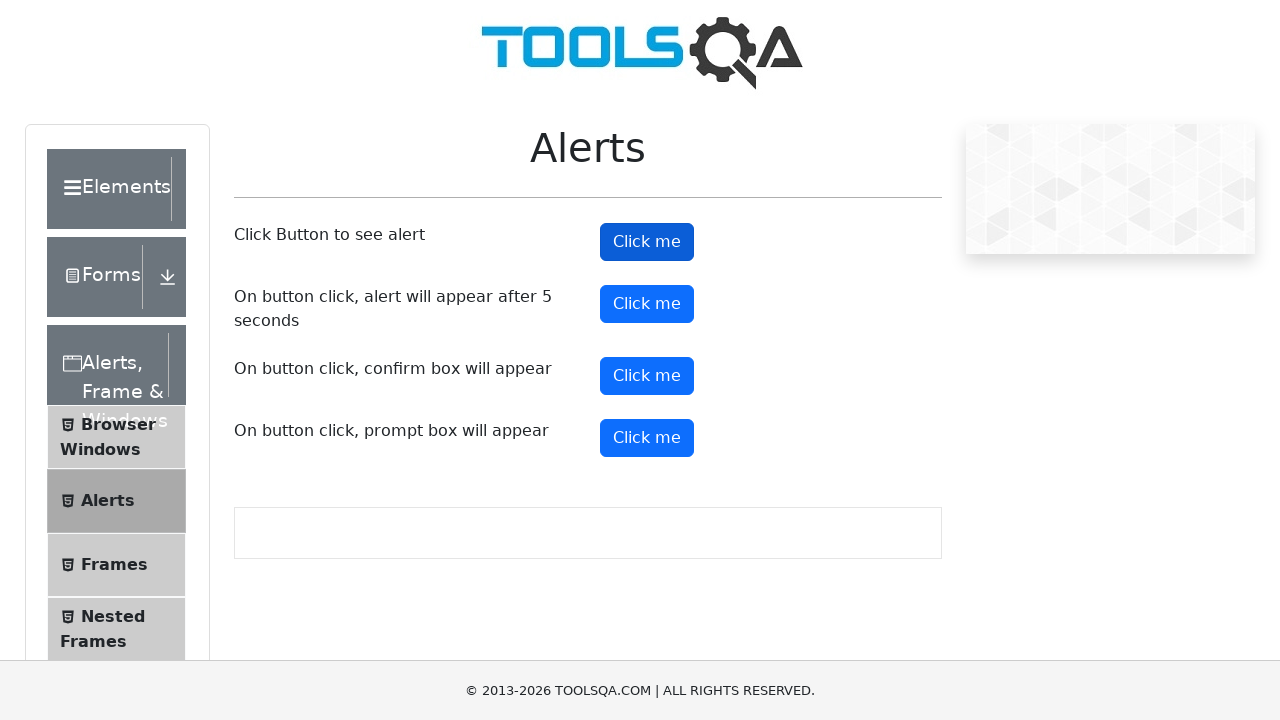